Navigates to LIC India website and interacts with a dropdown form select element to verify available options

Starting URL: https://licindia.in/

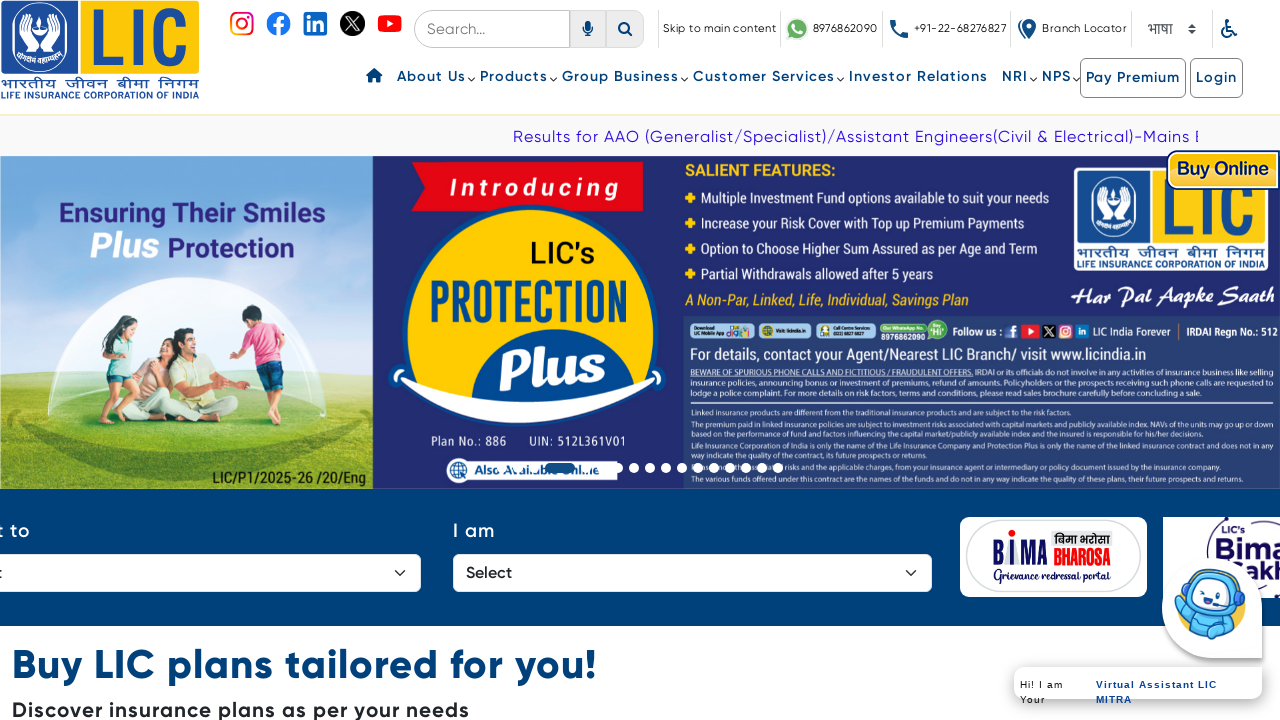

Waited for dropdown form select element to load
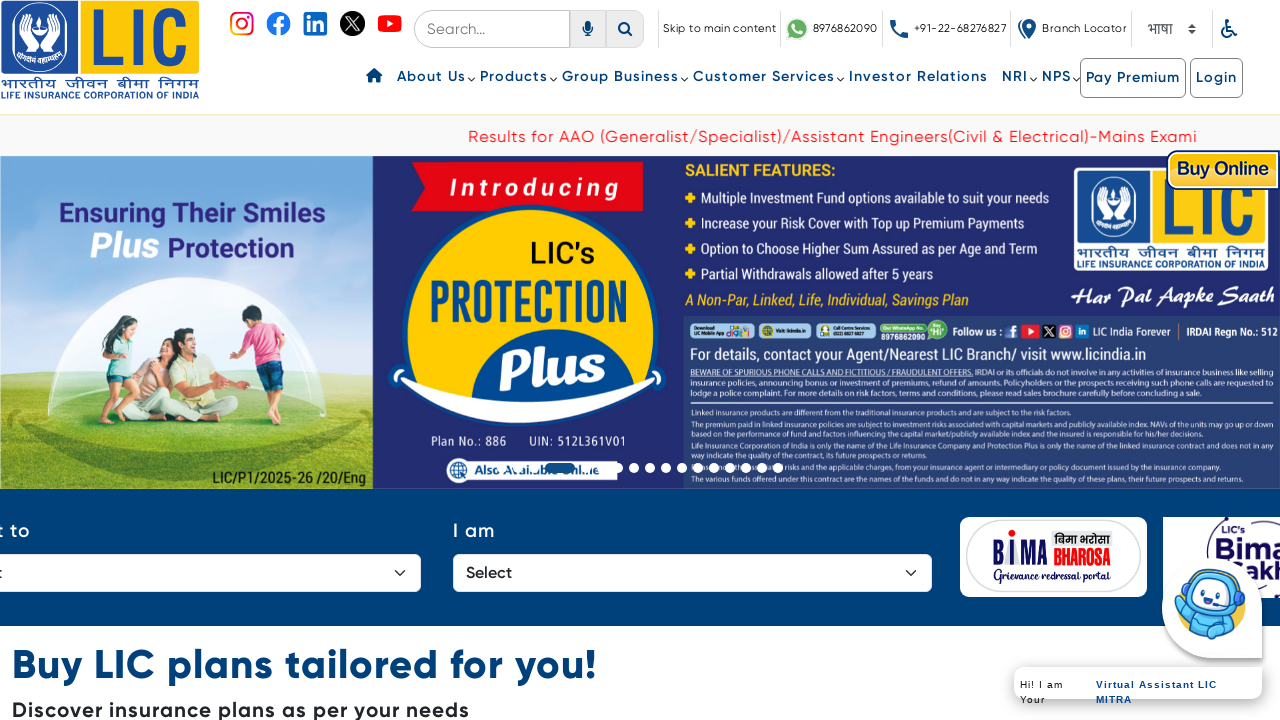

Clicked on dropdown to open it at (211, 573) on .form-select
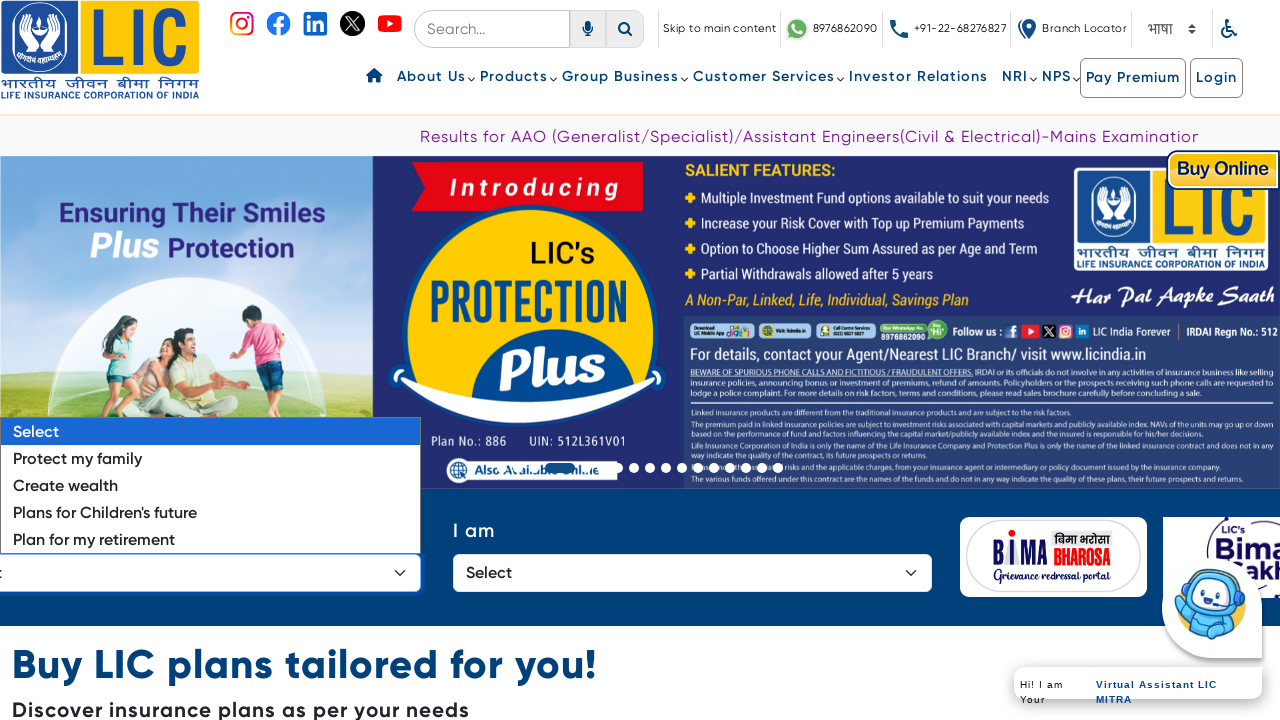

Selected option at index 3 from dropdown on .form-select
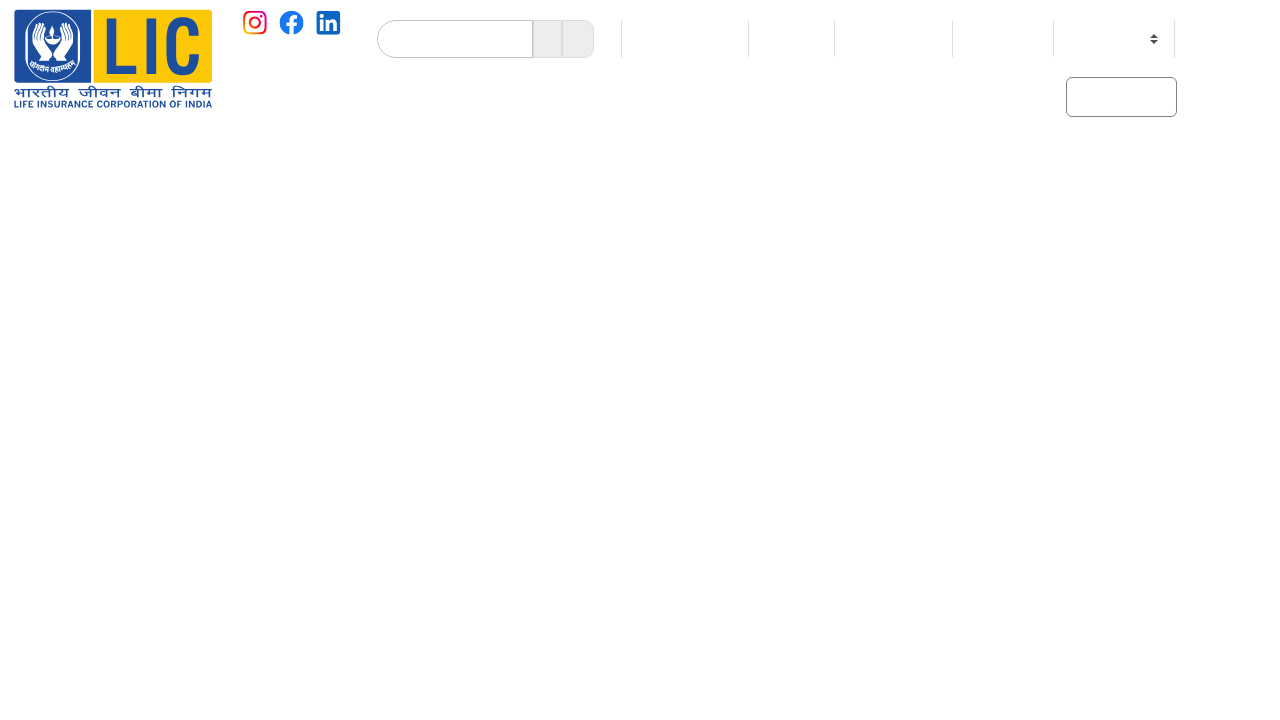

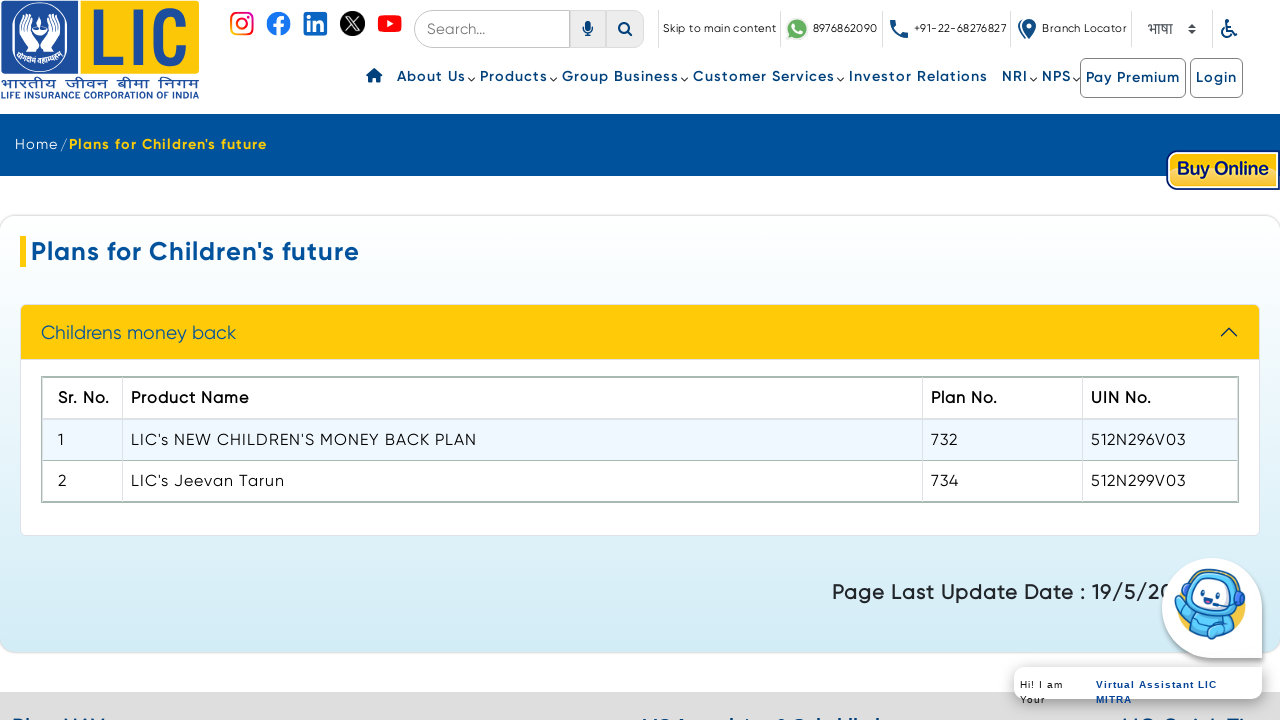